Tests closing a modal entry ad popup by waiting for the modal to appear and clicking the close button in the modal footer.

Starting URL: http://the-internet.herokuapp.com/entry_ad

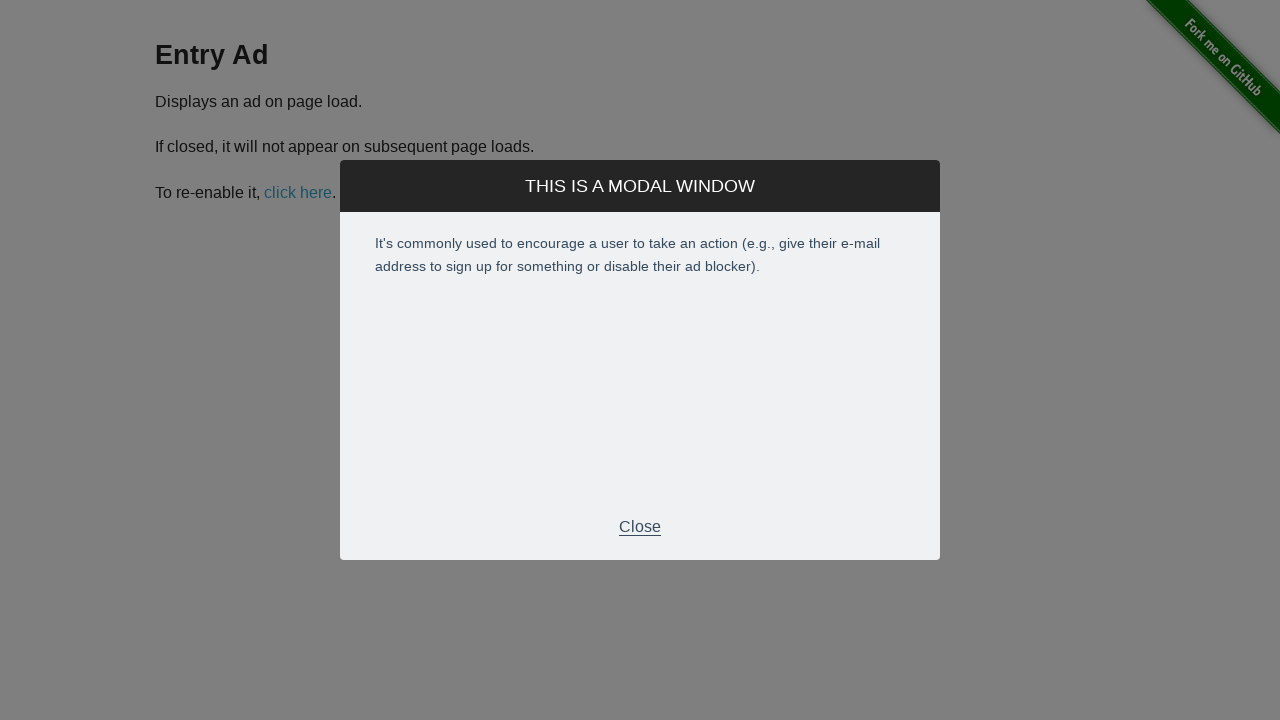

Entry ad modal appeared and became visible
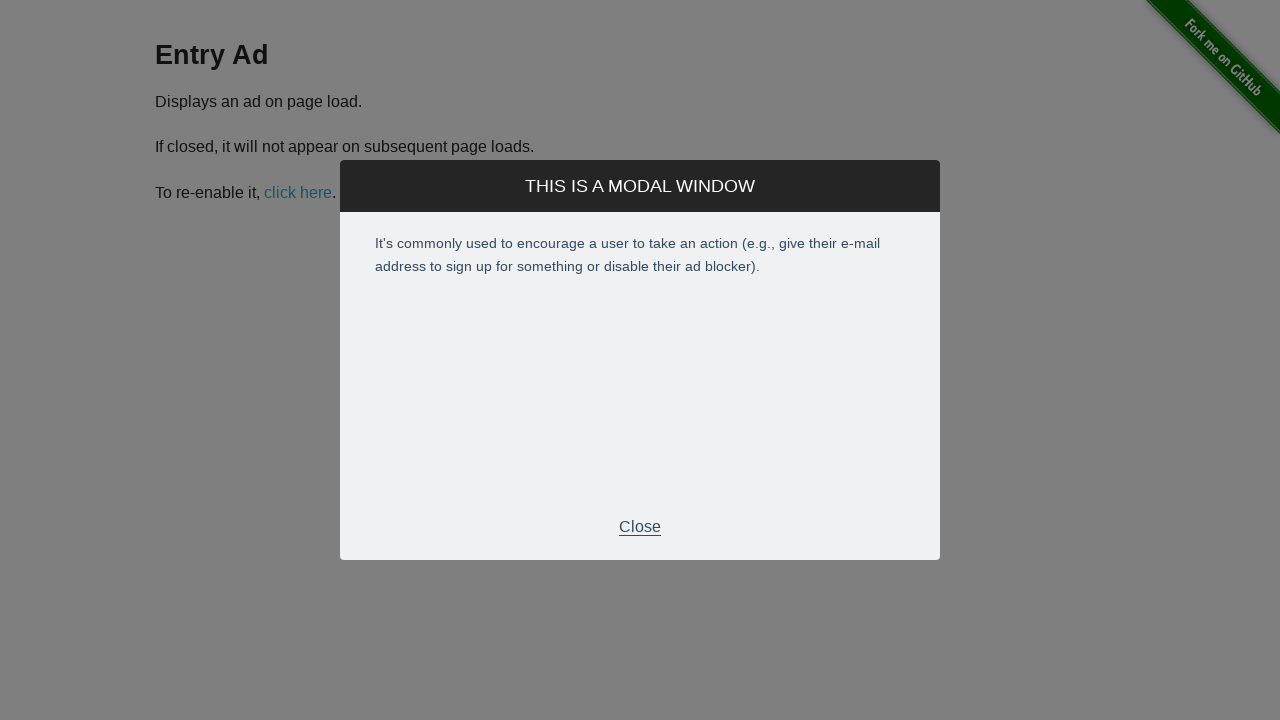

Clicked close button in modal footer to dismiss entry ad at (640, 527) on .modal-footer
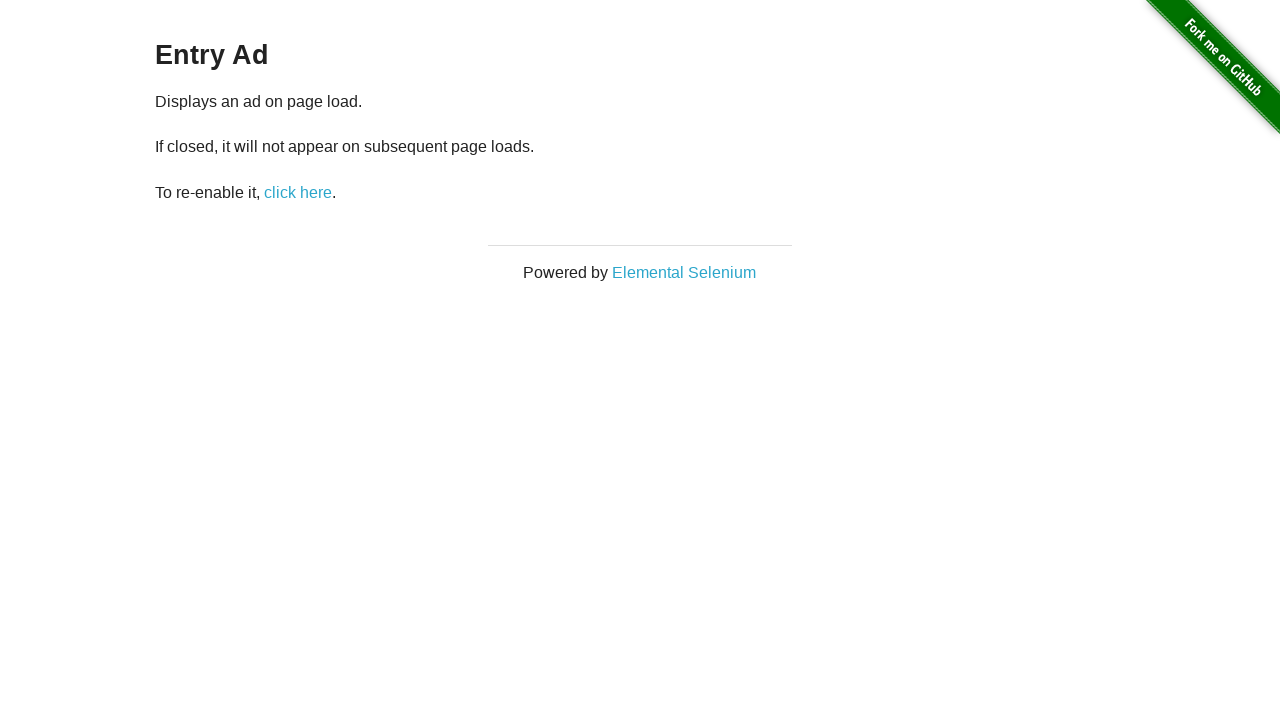

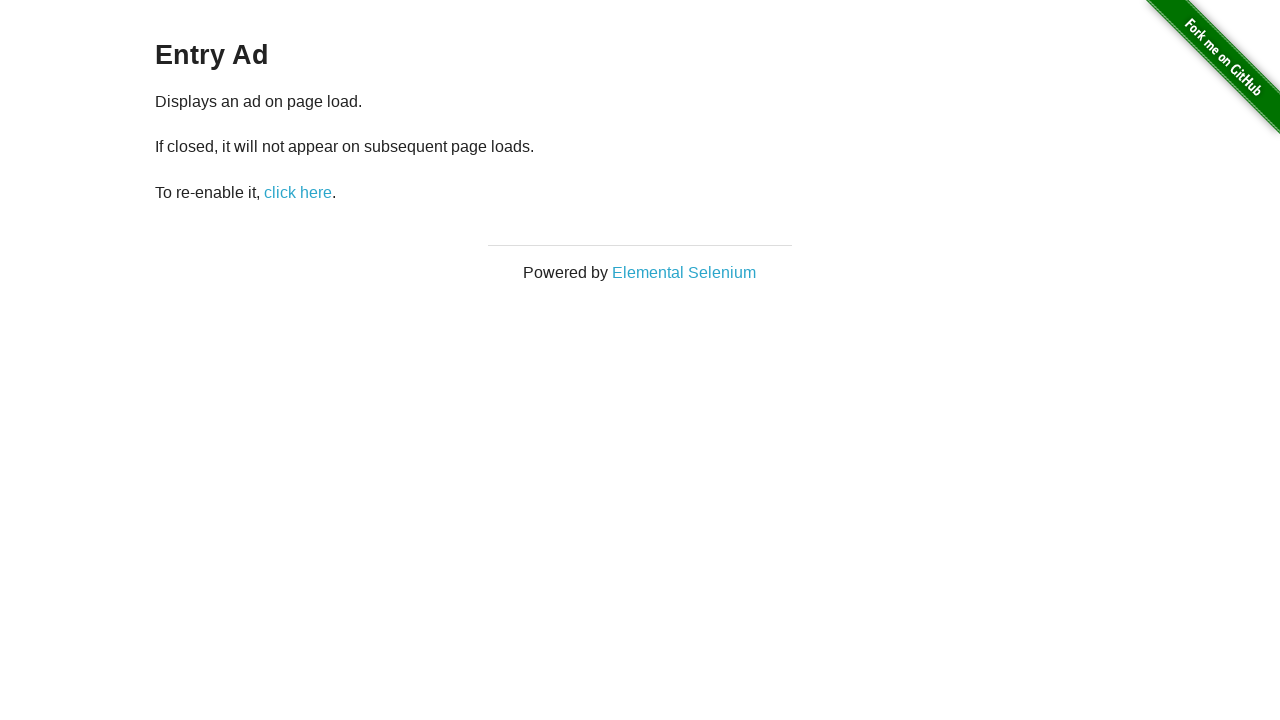